Tests the Elements text box form by clicking on Elements section, navigating to text box, filling in user details and submitting

Starting URL: https://demoqa.com/

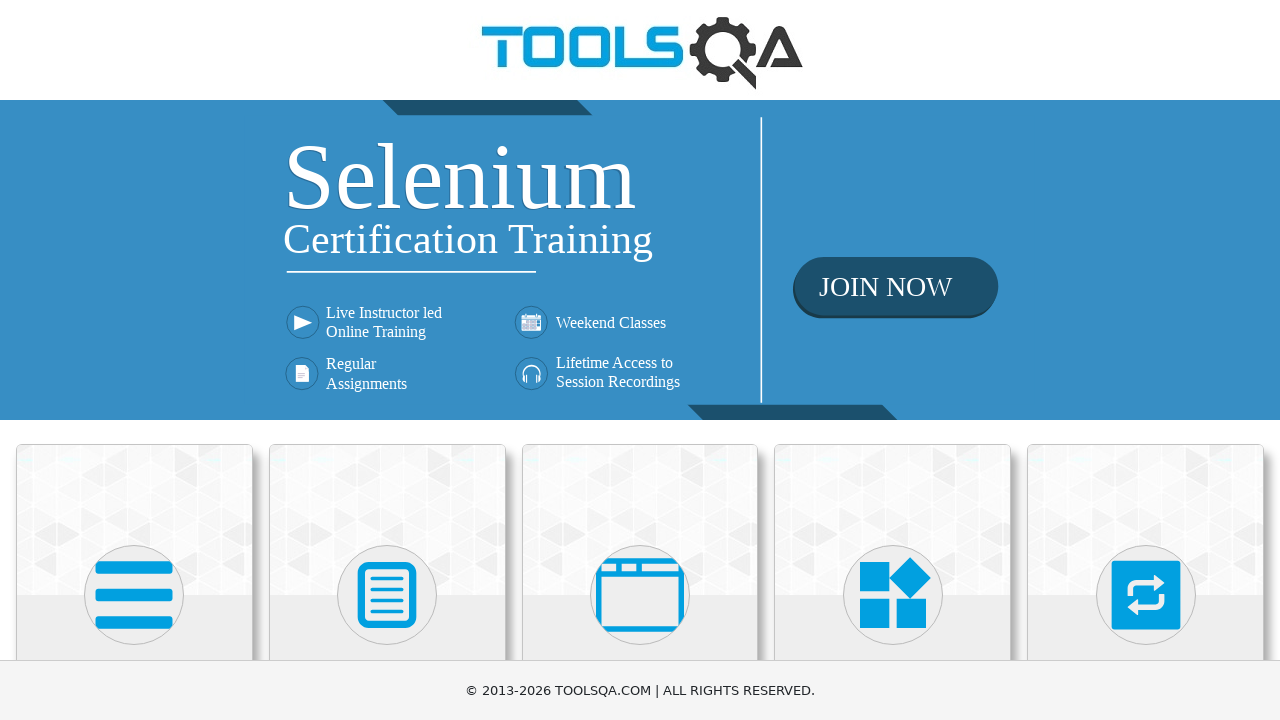

Clicked on Elements section at (134, 360) on xpath=//h5[text()='Elements']
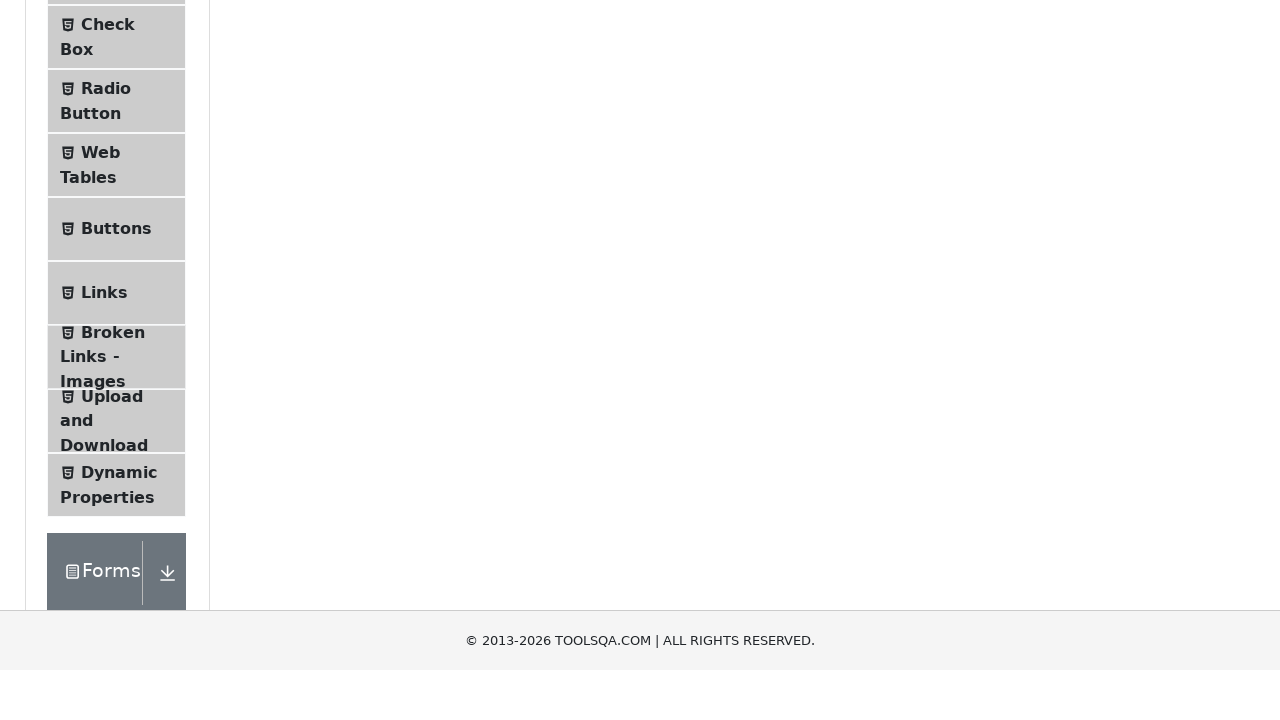

Clicked on Text Box menu item at (116, 261) on #item-0
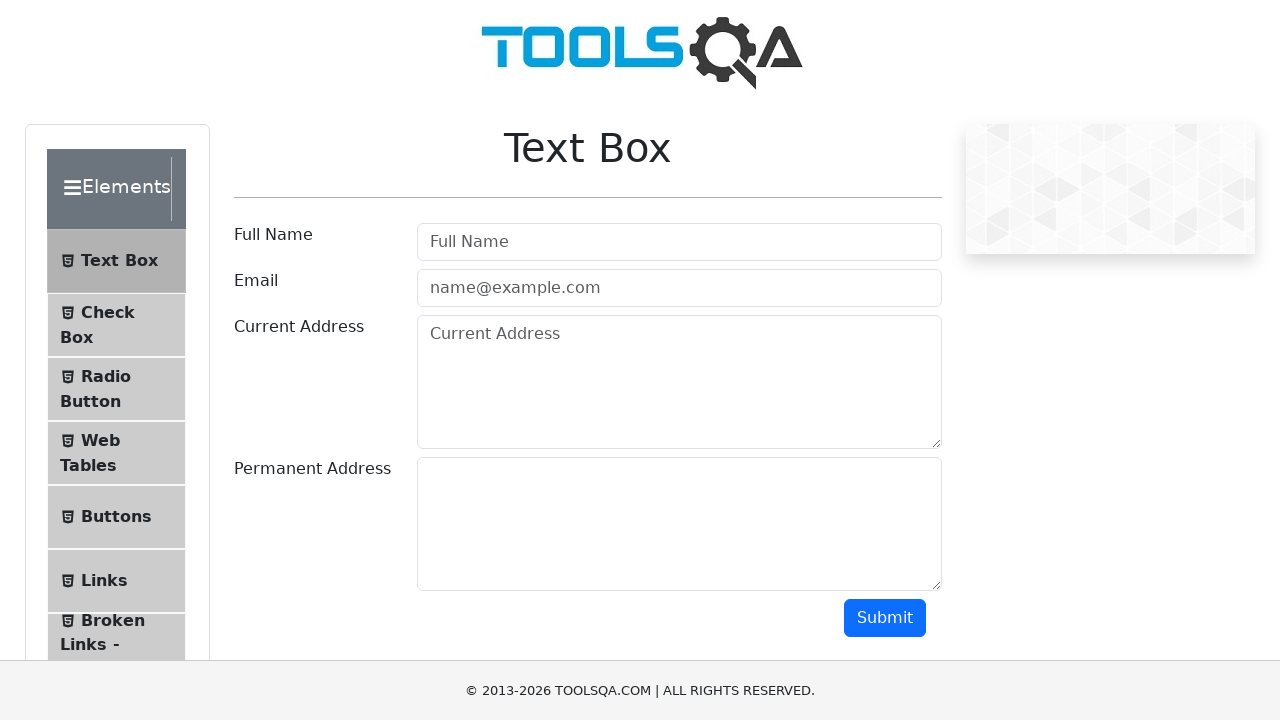

Filled in user name field with 'Maksim' on #userName
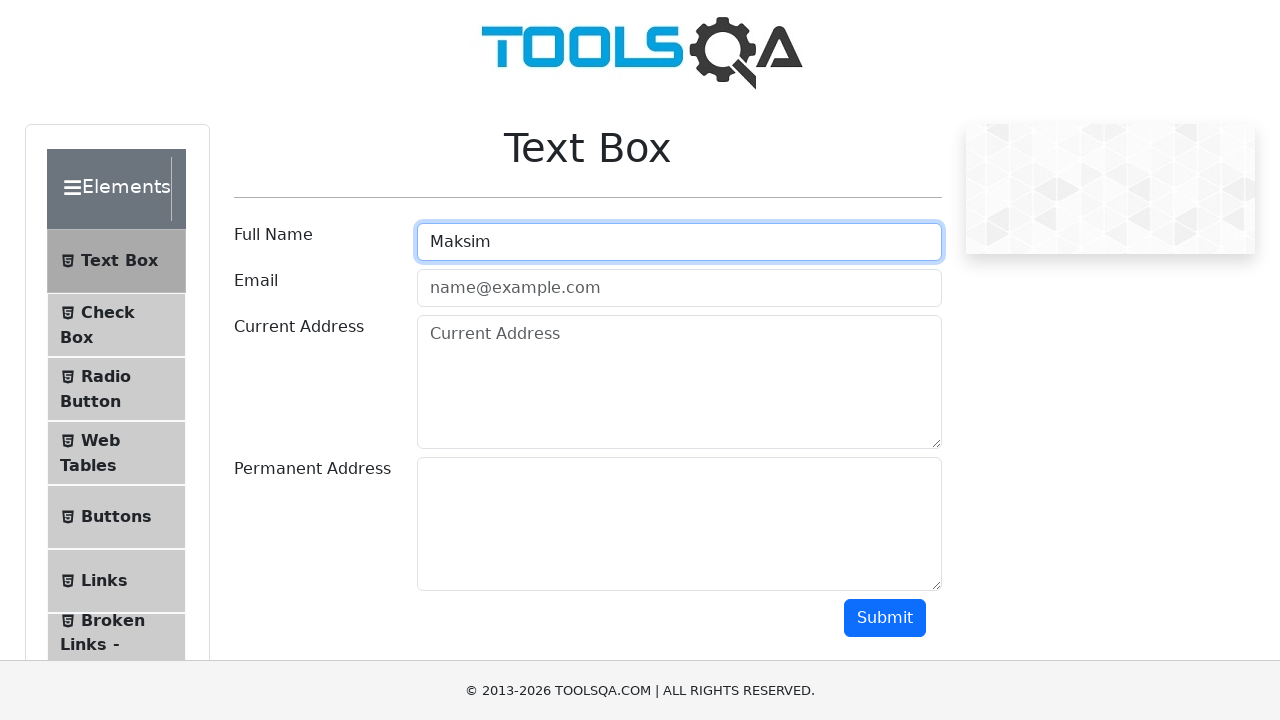

Filled in user email field with 'test@test.com' on #userEmail
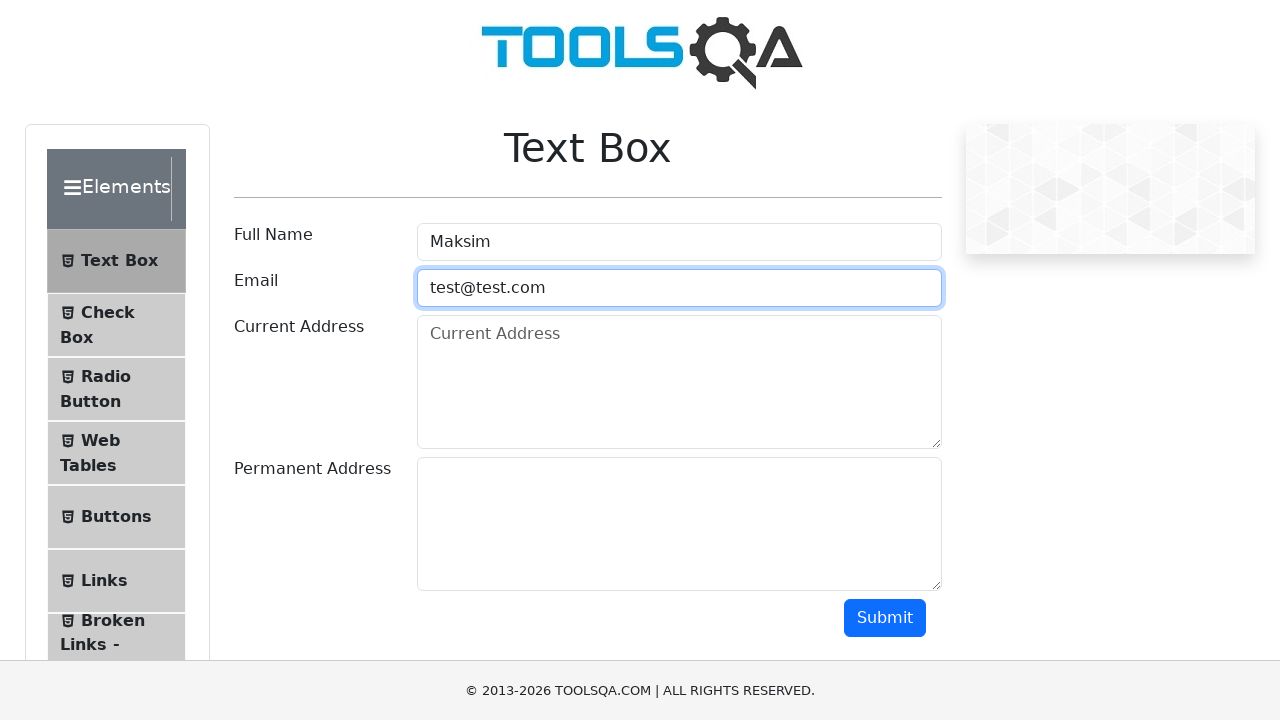

Filled in current address field with 'Sankt-Peterburg' on #currentAddress
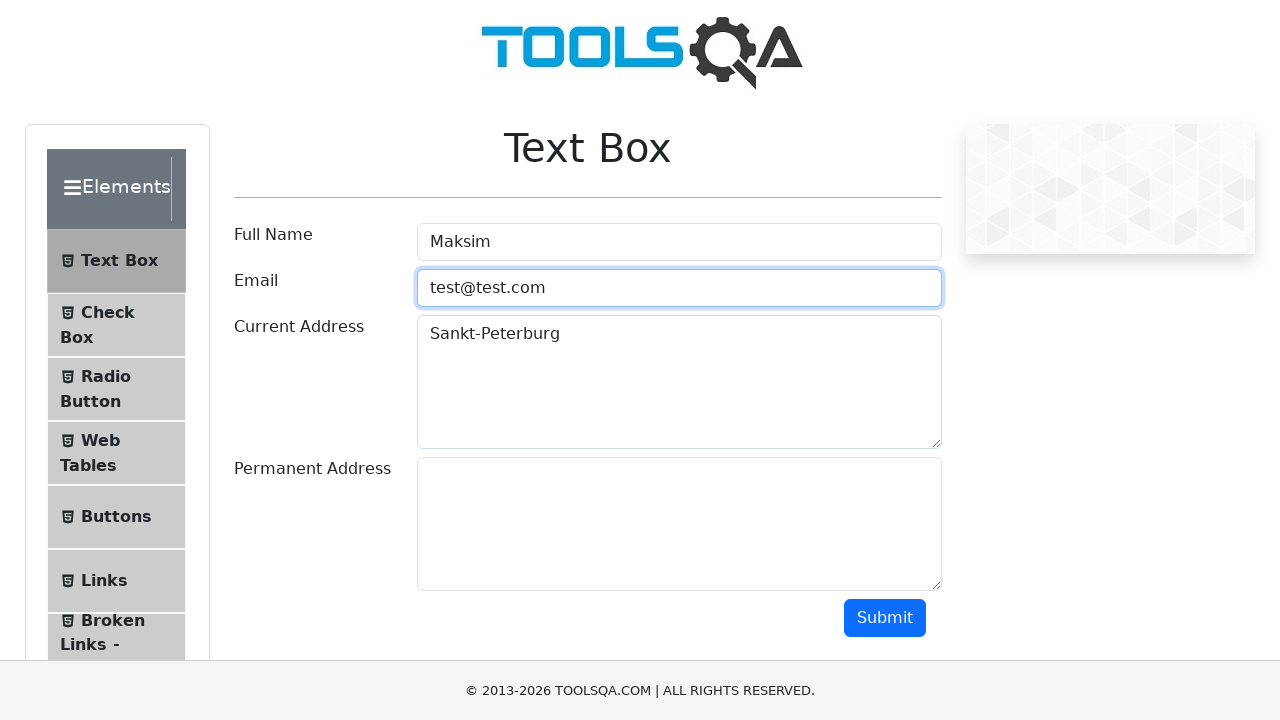

Clicked submit button to submit the form at (885, 618) on #submit
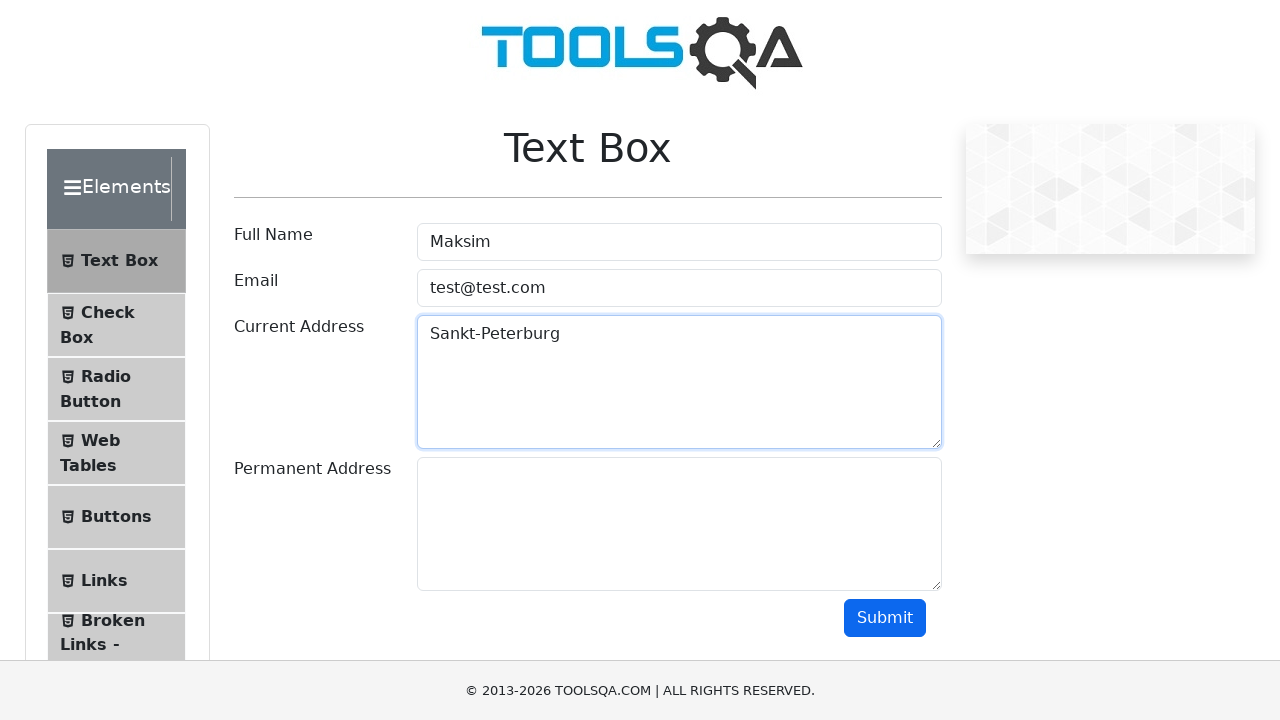

Waited for form submission result to appear
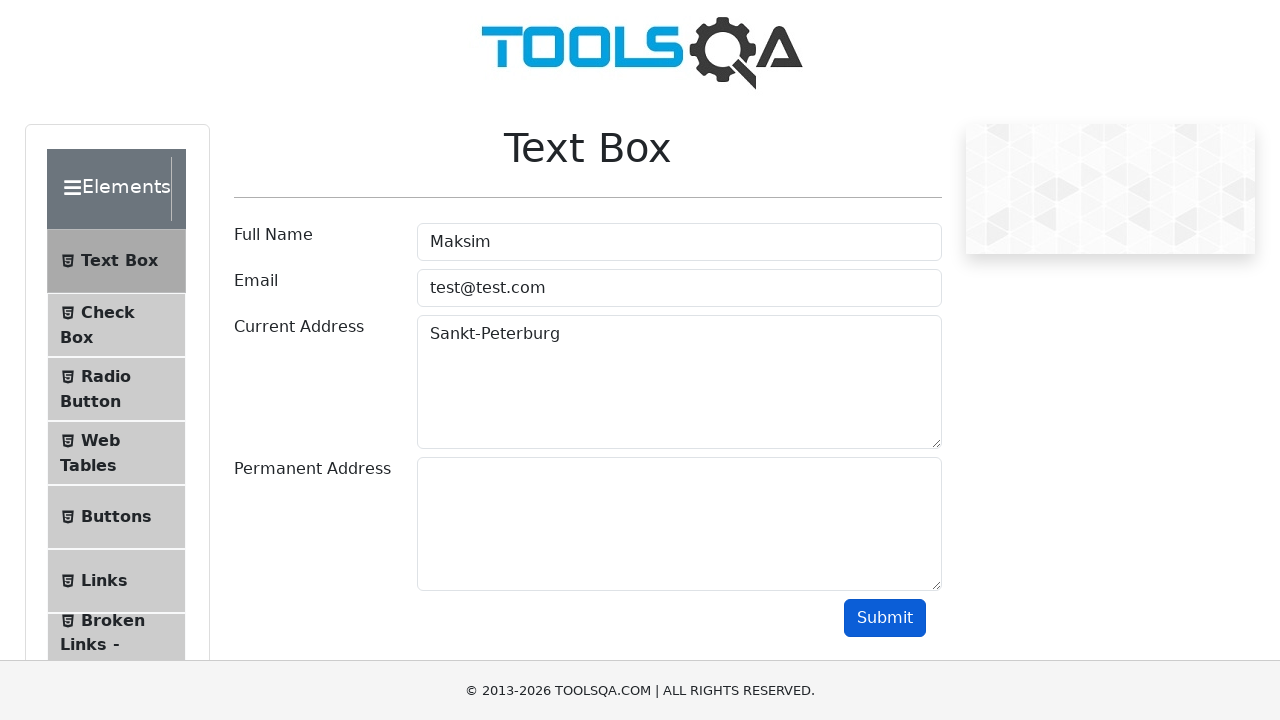

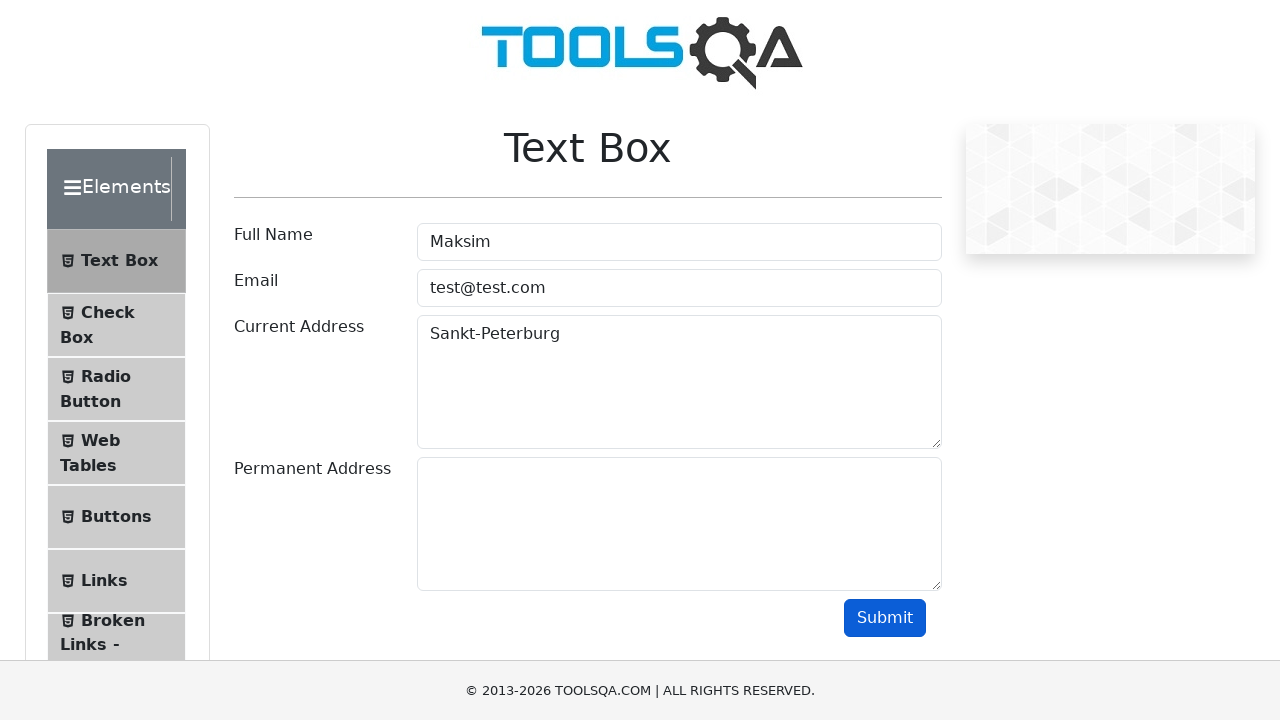